Tests that clicking the 301 status code link navigates to the correct page showing a 301 status code message, then clicks the "here" link to return.

Starting URL: https://the-internet.herokuapp.com/status_codes

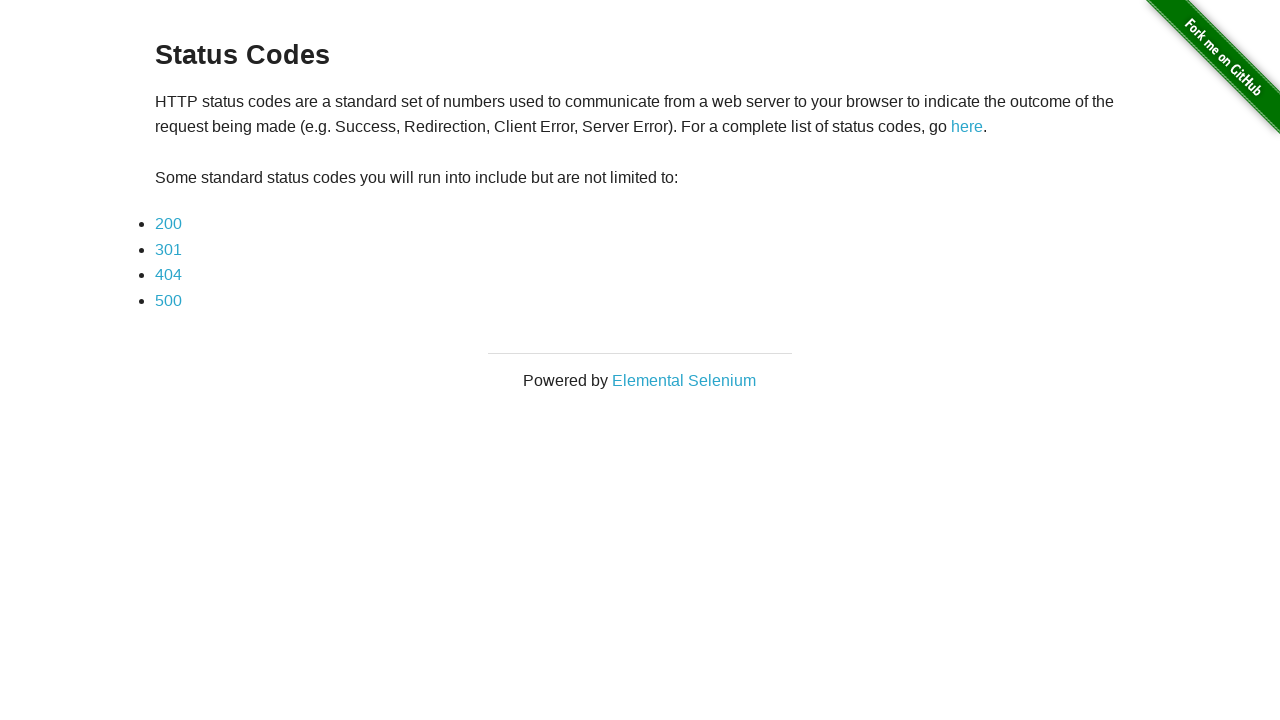

Clicked on the 301 status code link at (168, 249) on a:text('301')
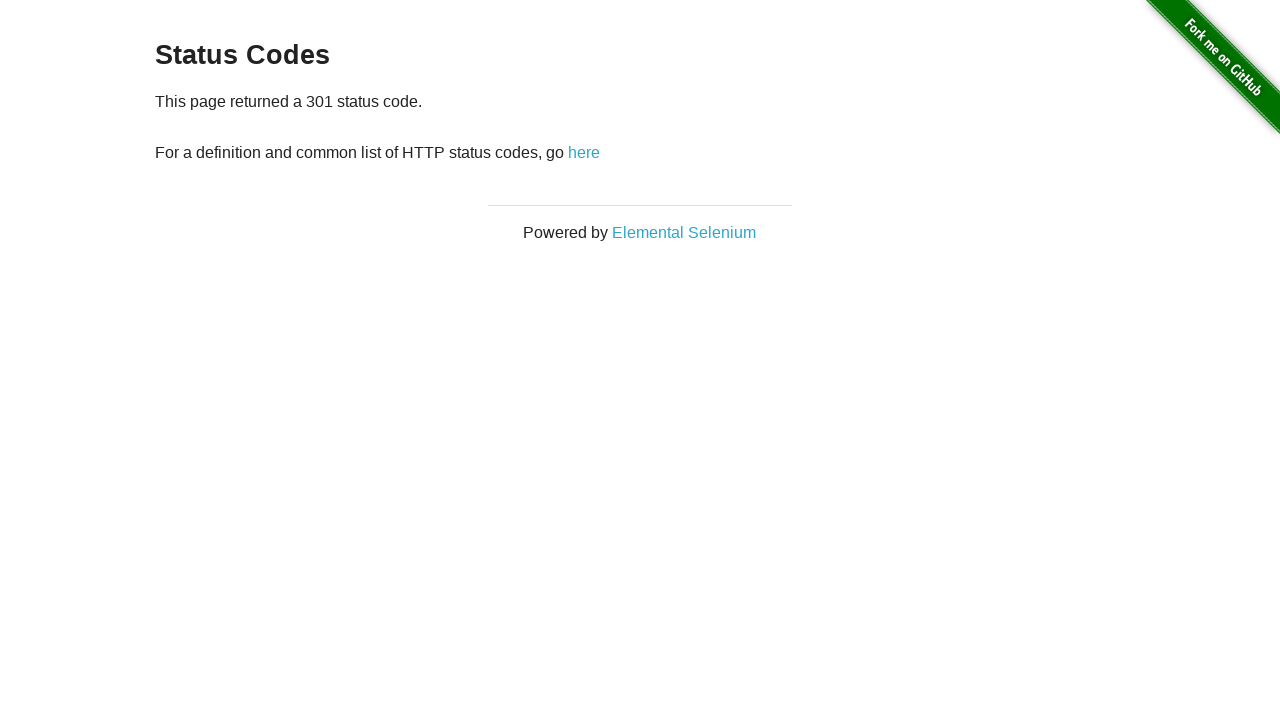

Verified navigation to 301 status code page
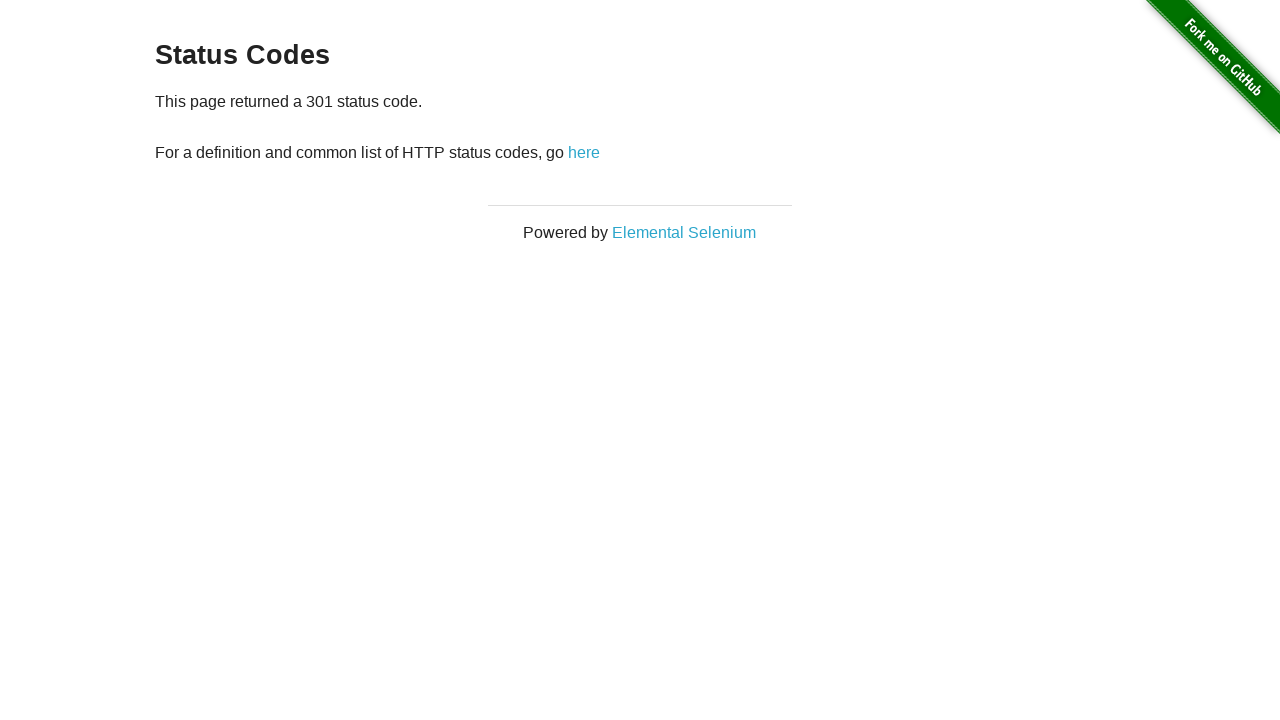

Clicked 'here' link to return to status codes page at (584, 152) on a:text('here')
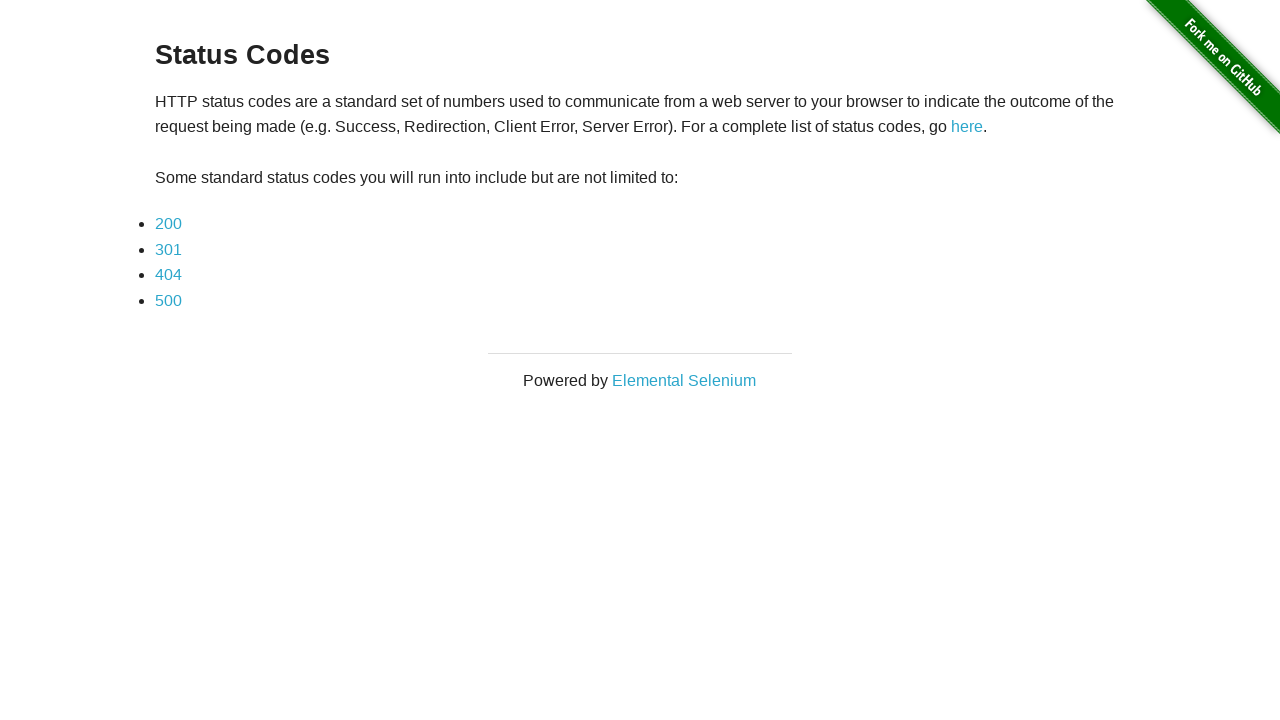

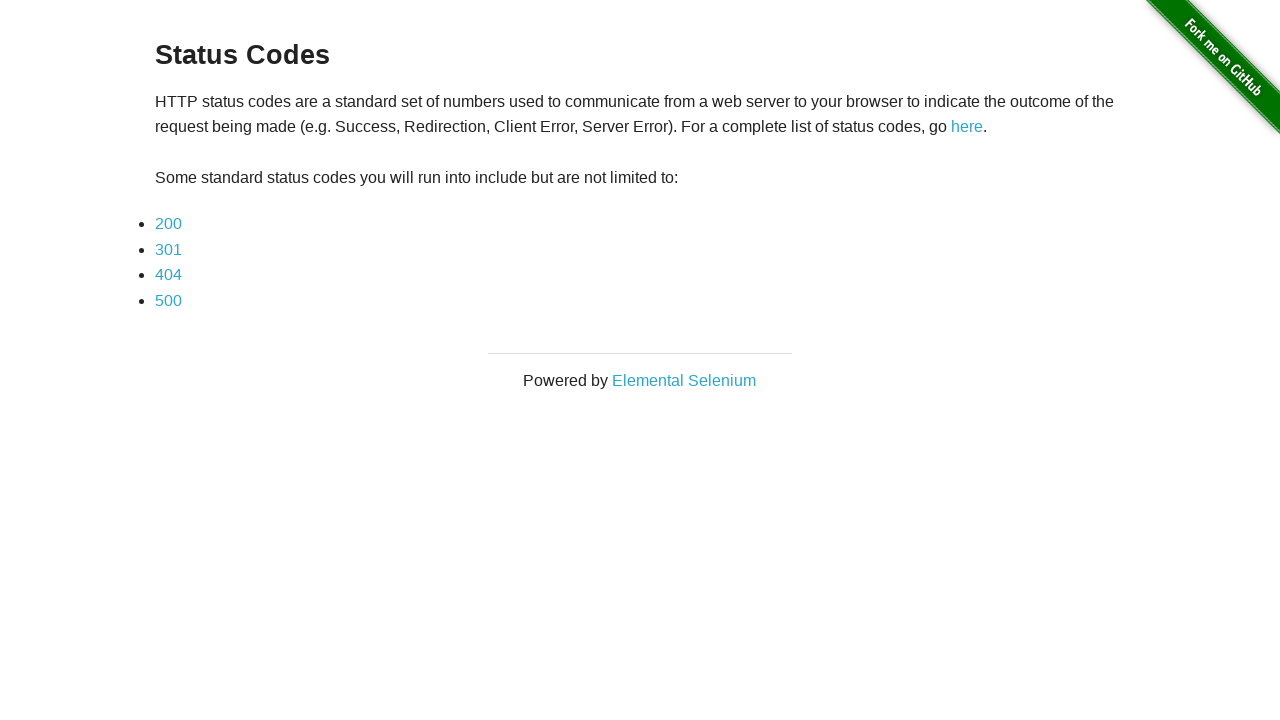